Tests navigating to the Milkrun partner service from the Woolworths website by clicking on "Everyday & Other Services" and selecting the Milkrun link.

Starting URL: http://www.woolworths.com.au/

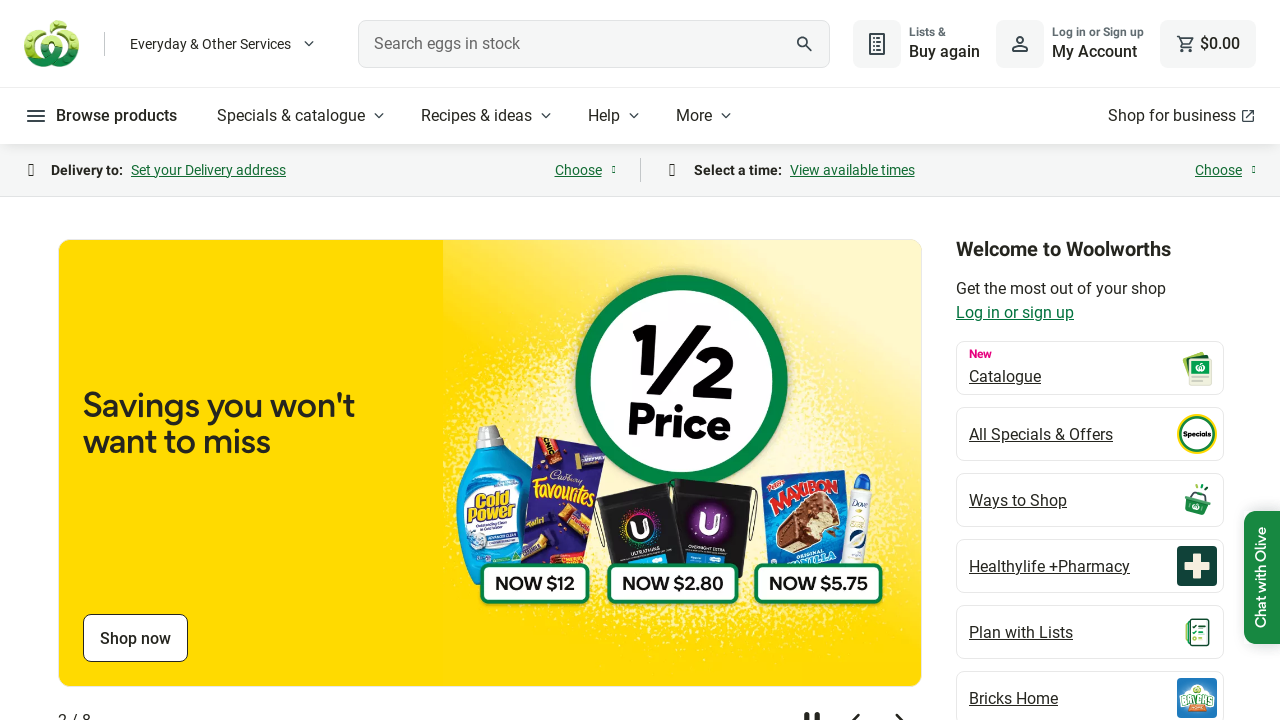

Clicked on 'Everyday & Other Services' button at (224, 44) on internal:role=button[name="Everyday & Other Services"i]
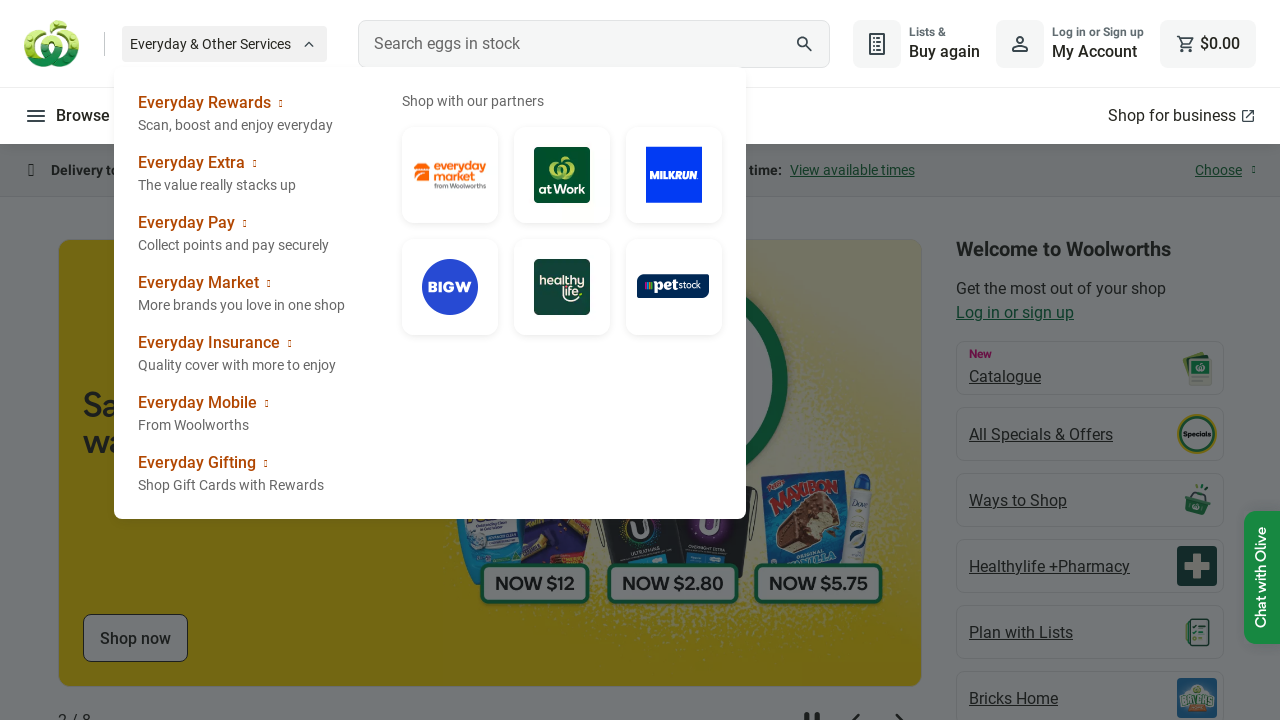

Partner links section loaded
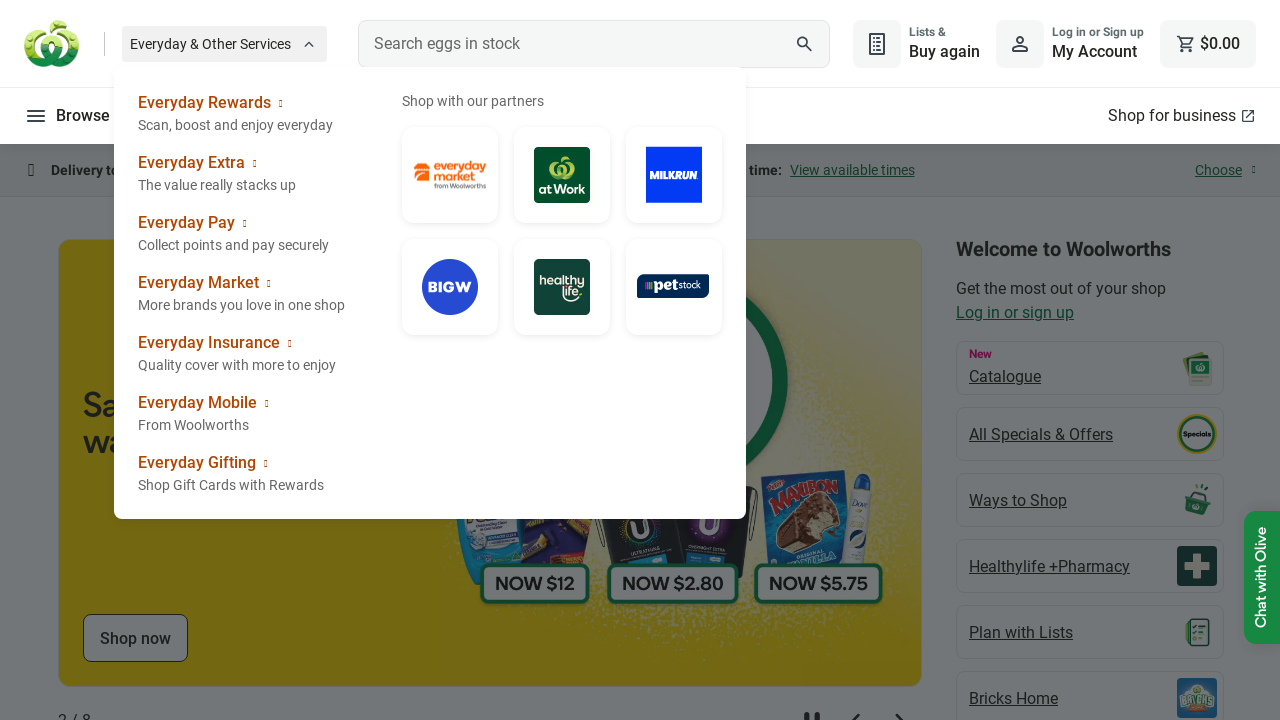

Retrieved all partner service links
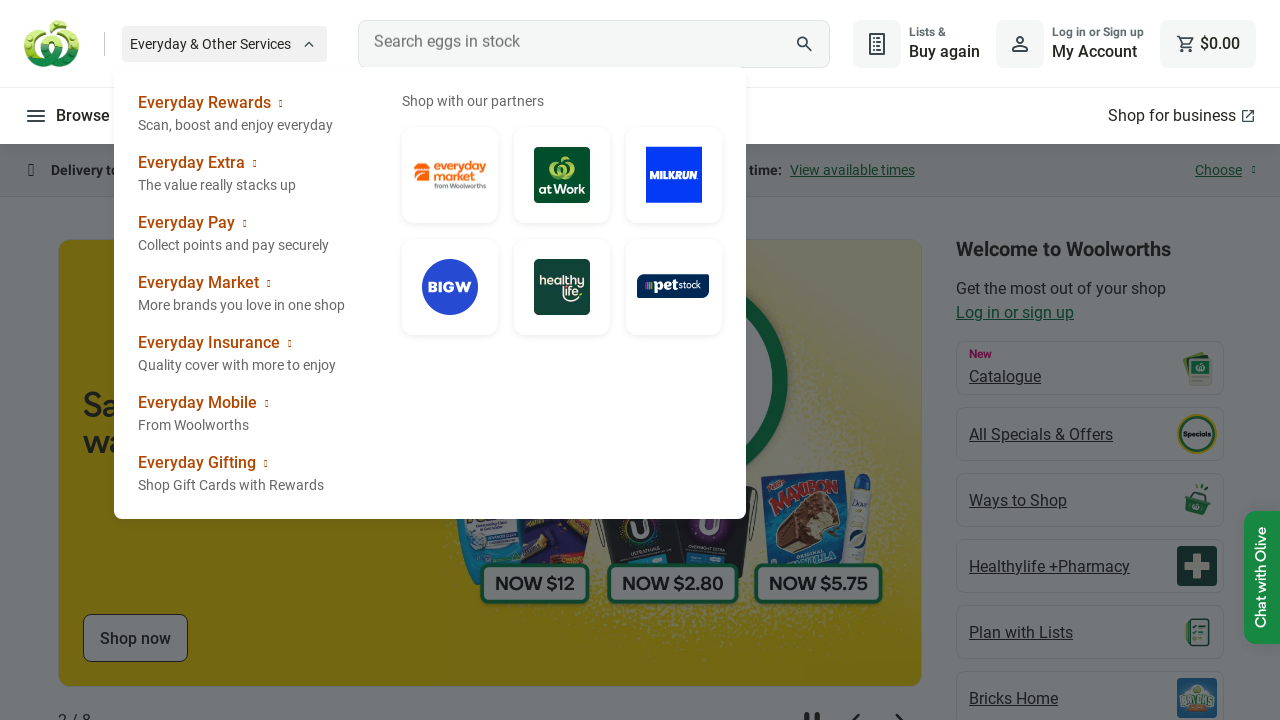

Clicked on Milkrun partner service link at (674, 174) on xpath=//section[@class='wx-header__everyday-partners-list']/a/img >> nth=2
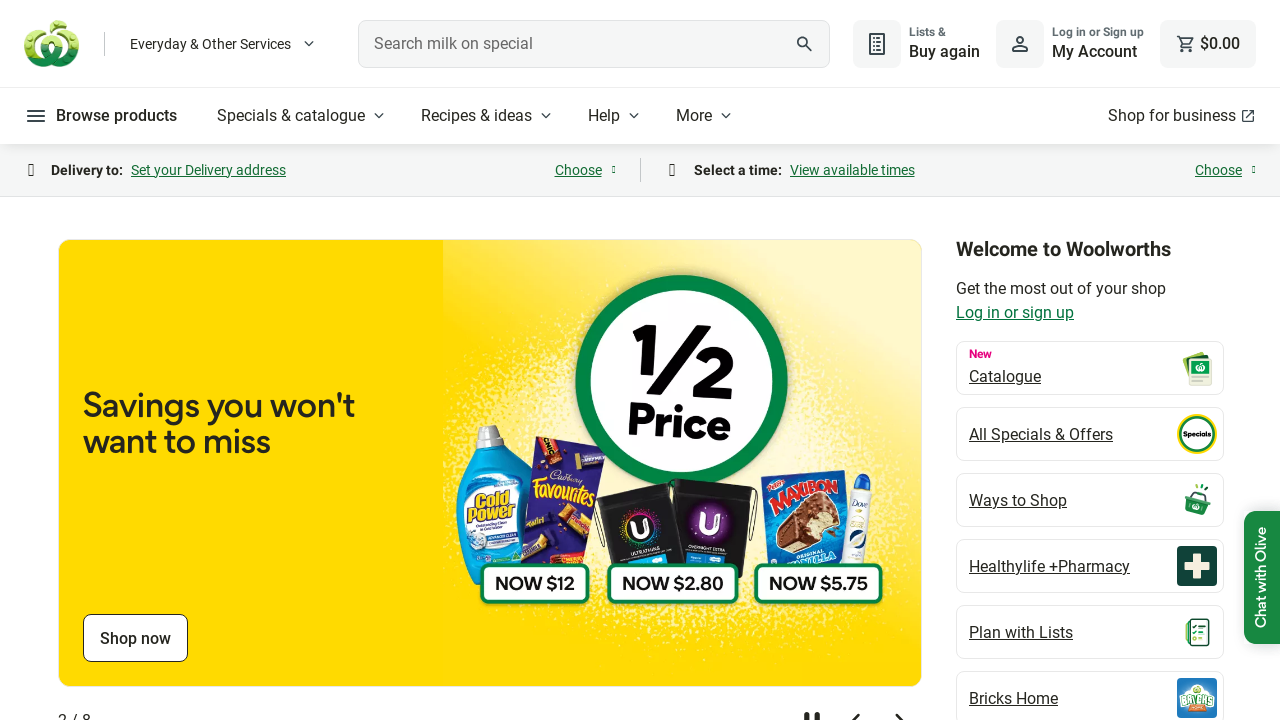

Milkrun page loaded in new tab
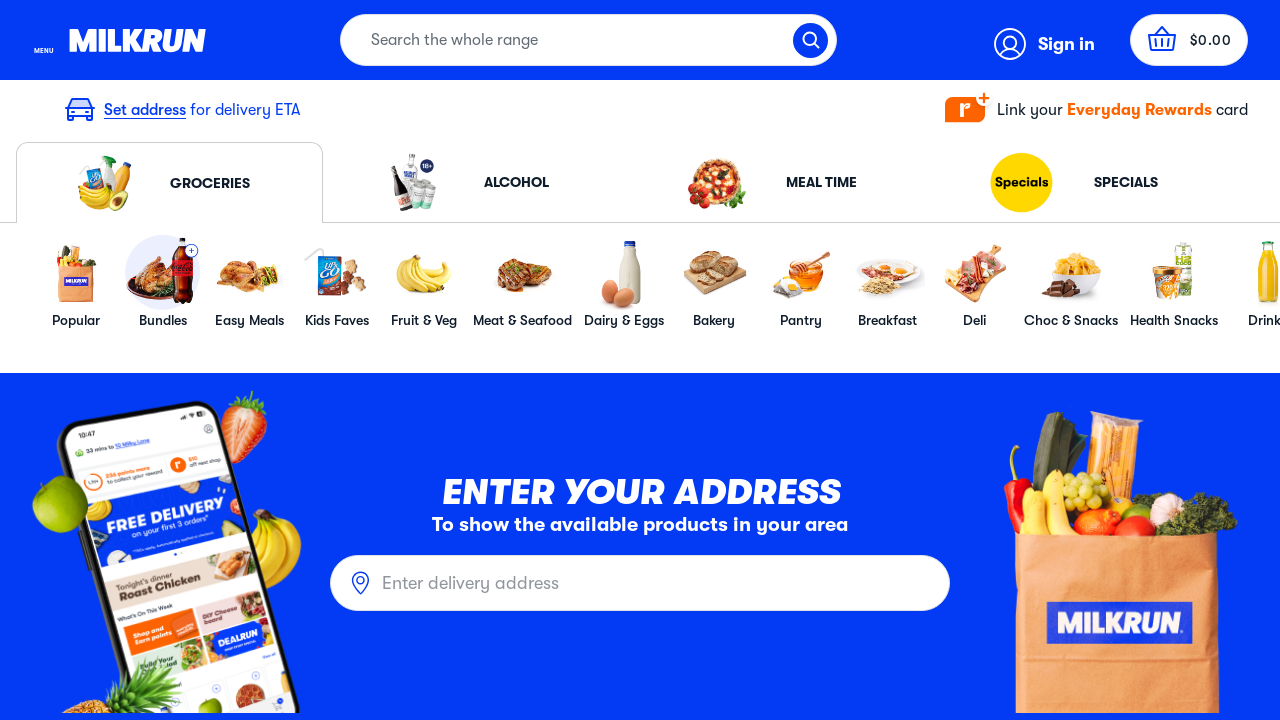

Closed Milkrun page
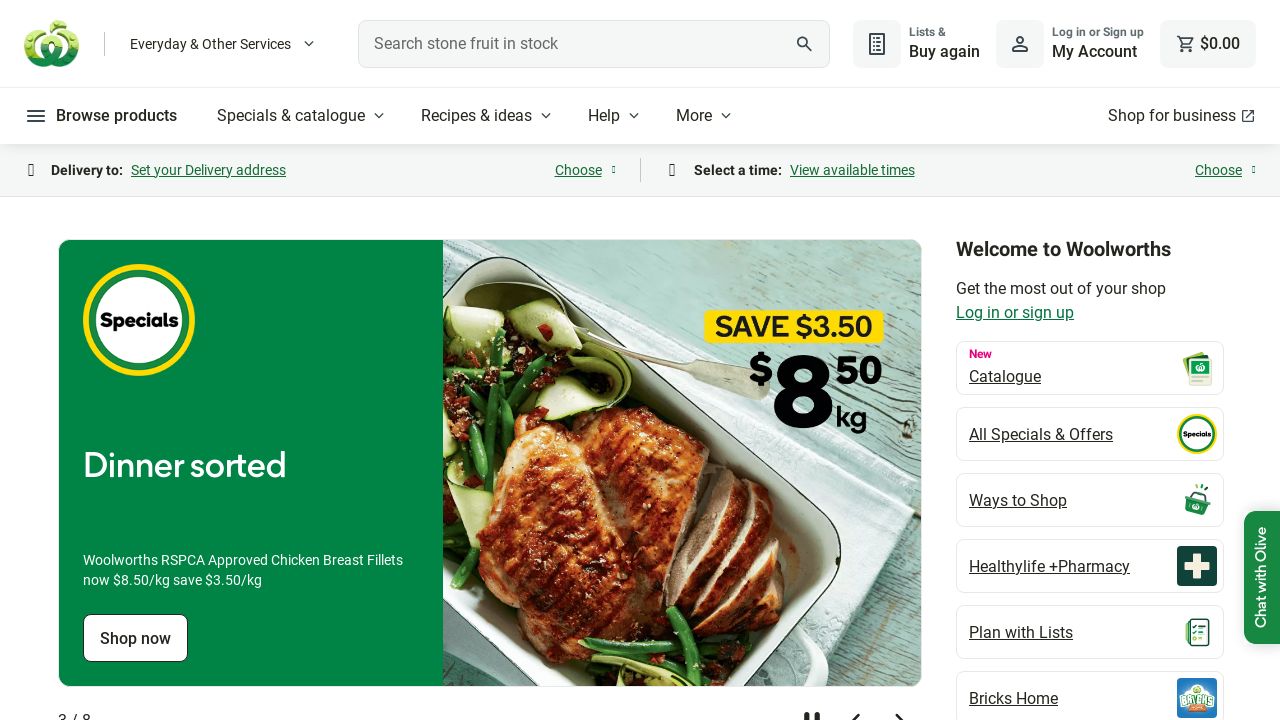

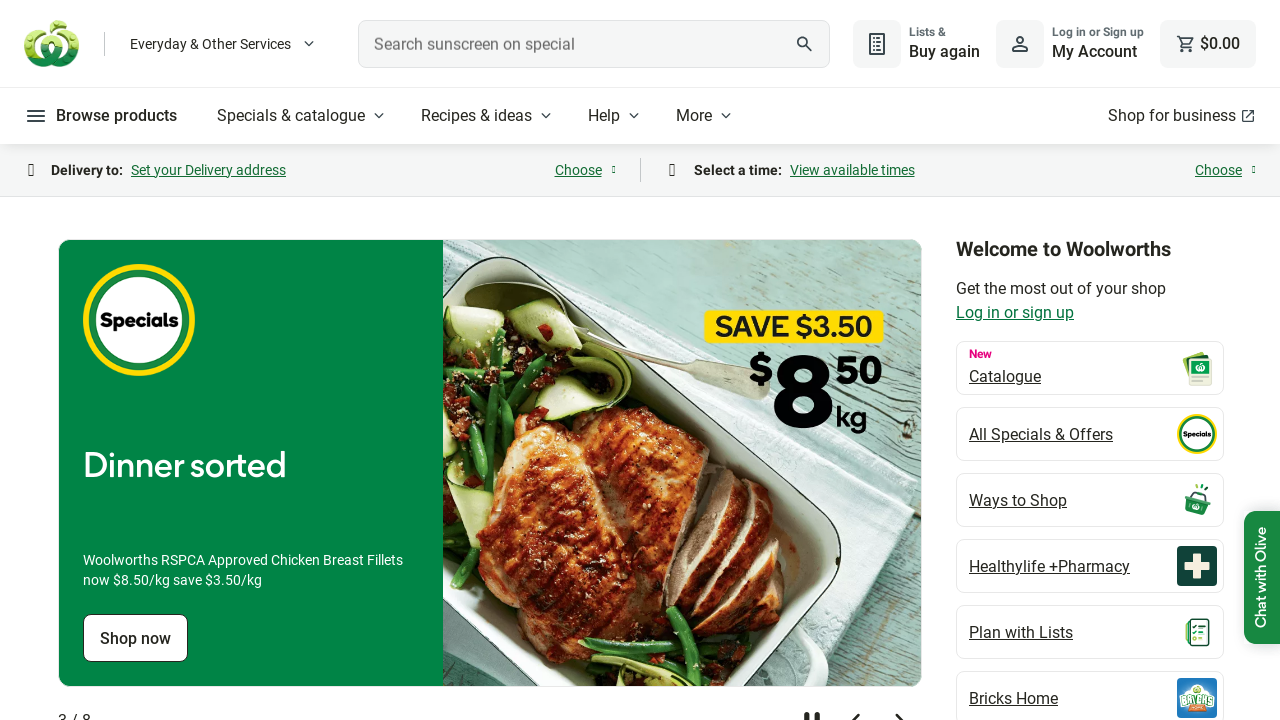